Tests file upload functionality by navigating to the file upload page and verifying page elements are rendered

Starting URL: https://the-internet.herokuapp.com/

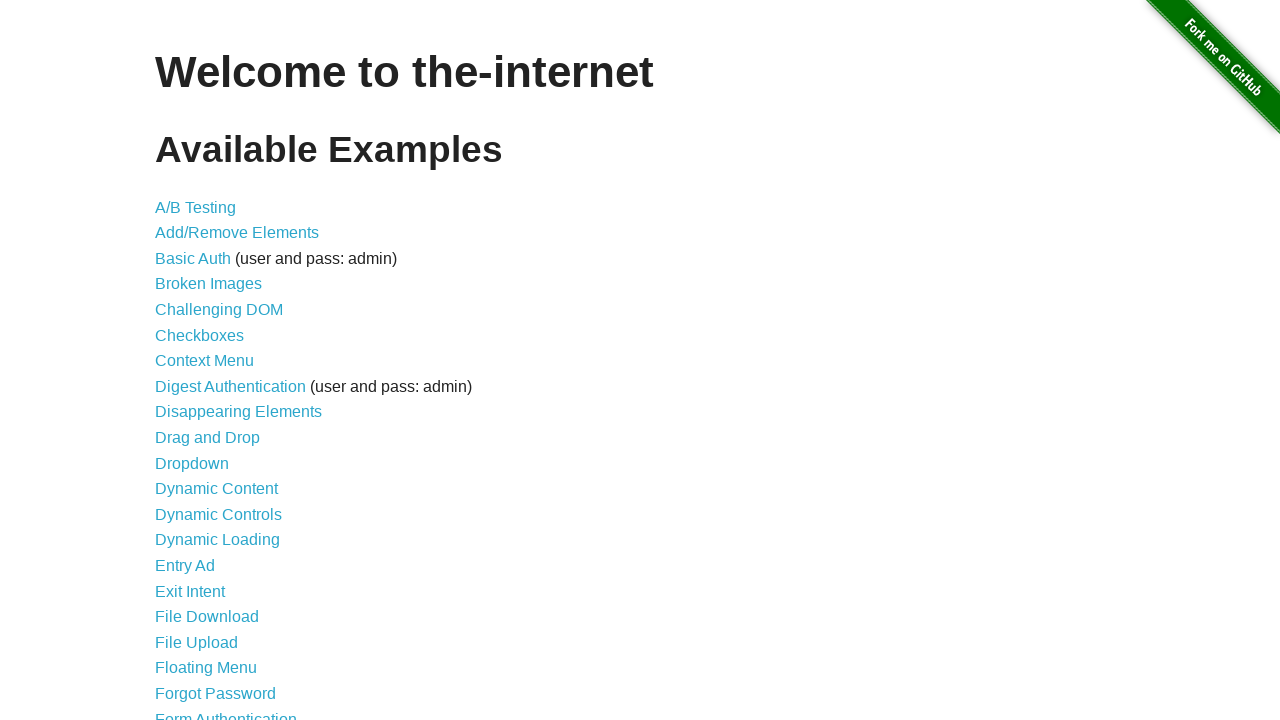

Clicked on File Upload link to navigate to upload page at (196, 642) on a[href='/upload']
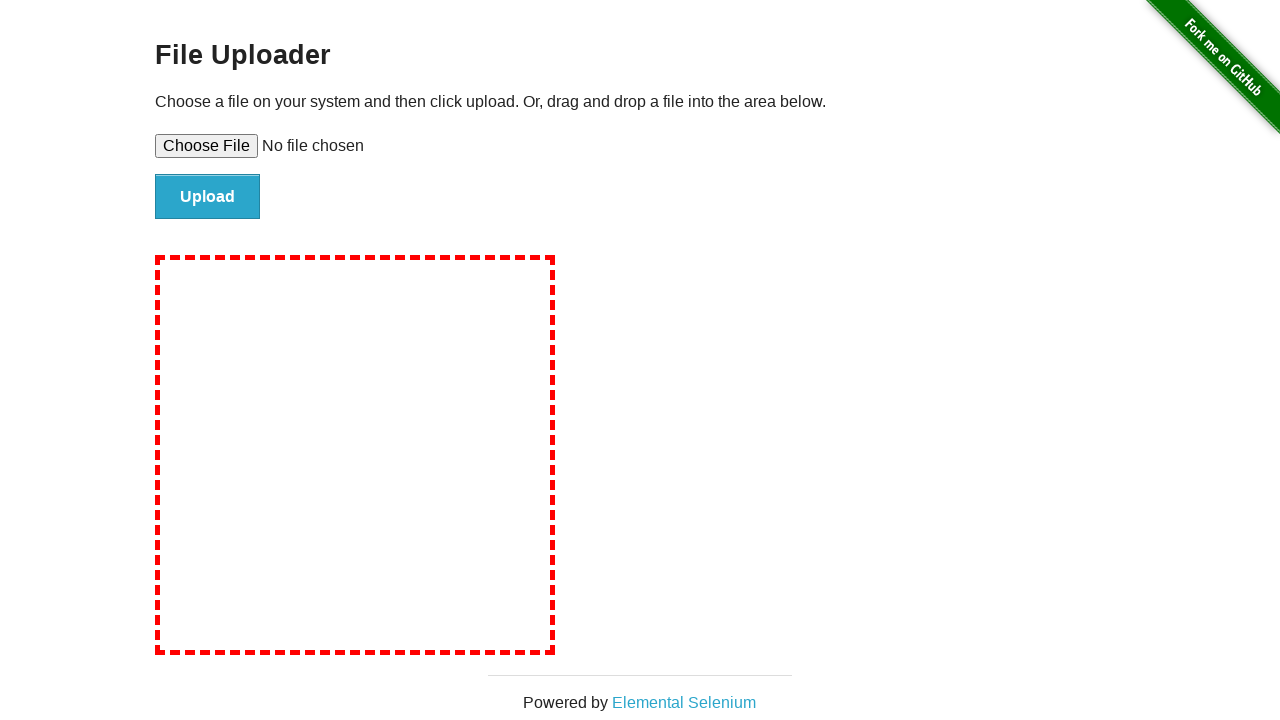

Waited for file upload input element to load
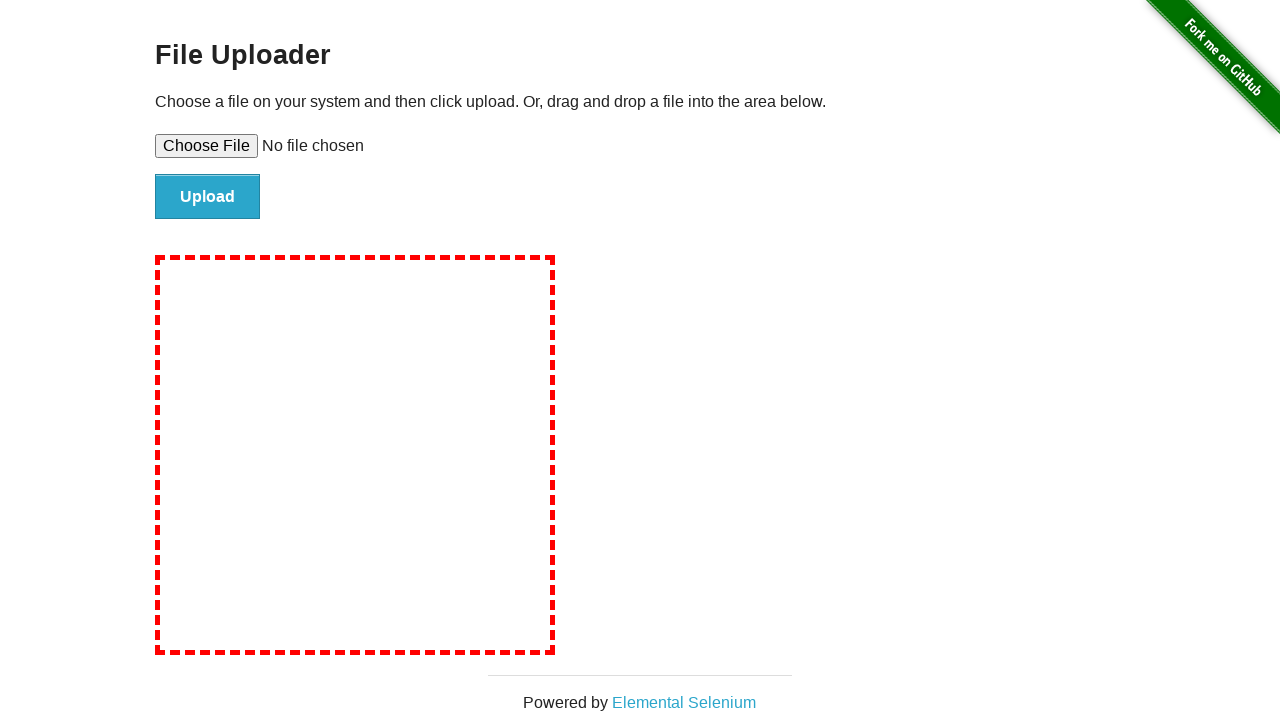

Verified upload form submit button is present
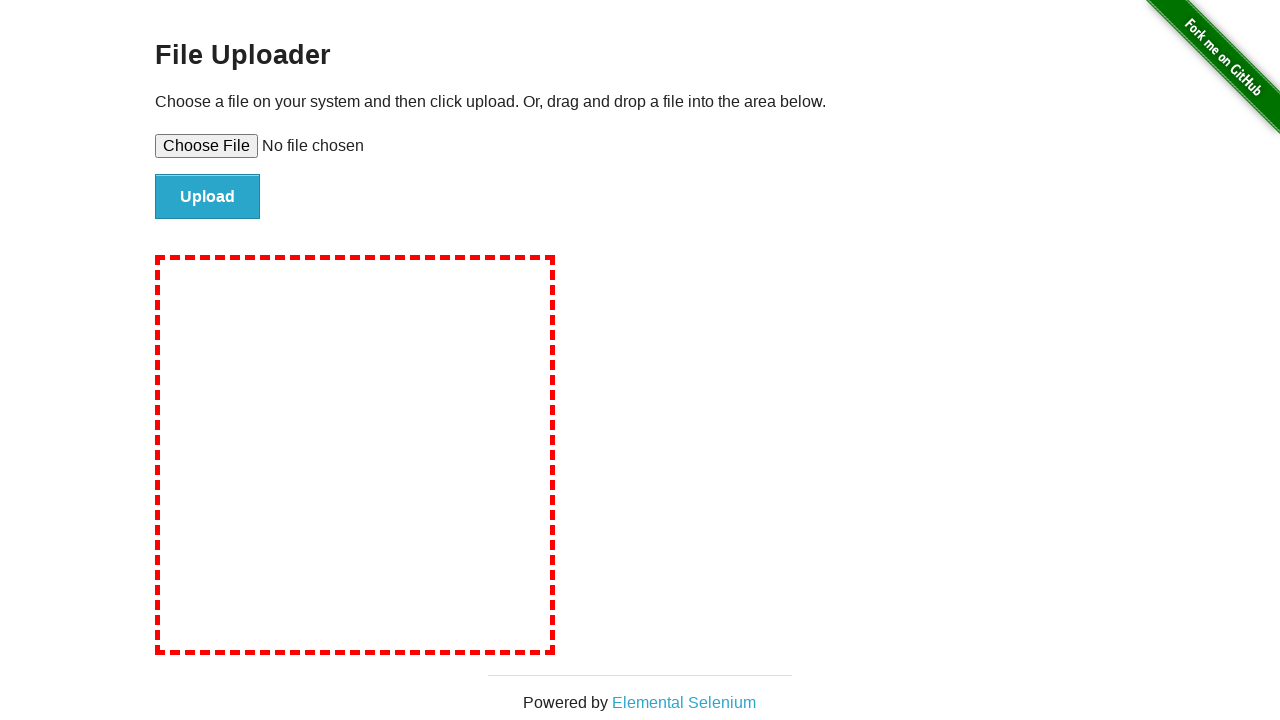

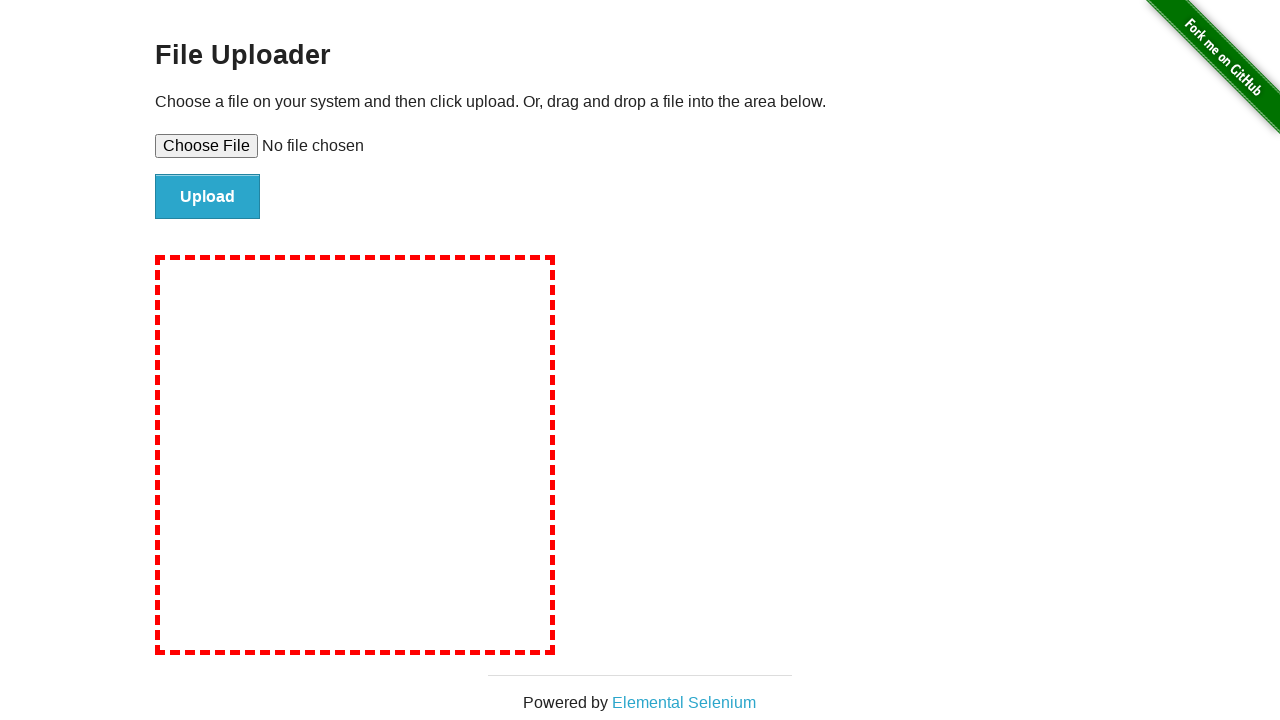